Tests handling of a JavaScript prompt dialog by clicking the prompt button, entering a name value, accepting the dialog, and verifying the personalized greeting message

Starting URL: https://testautomationpractice.blogspot.com/

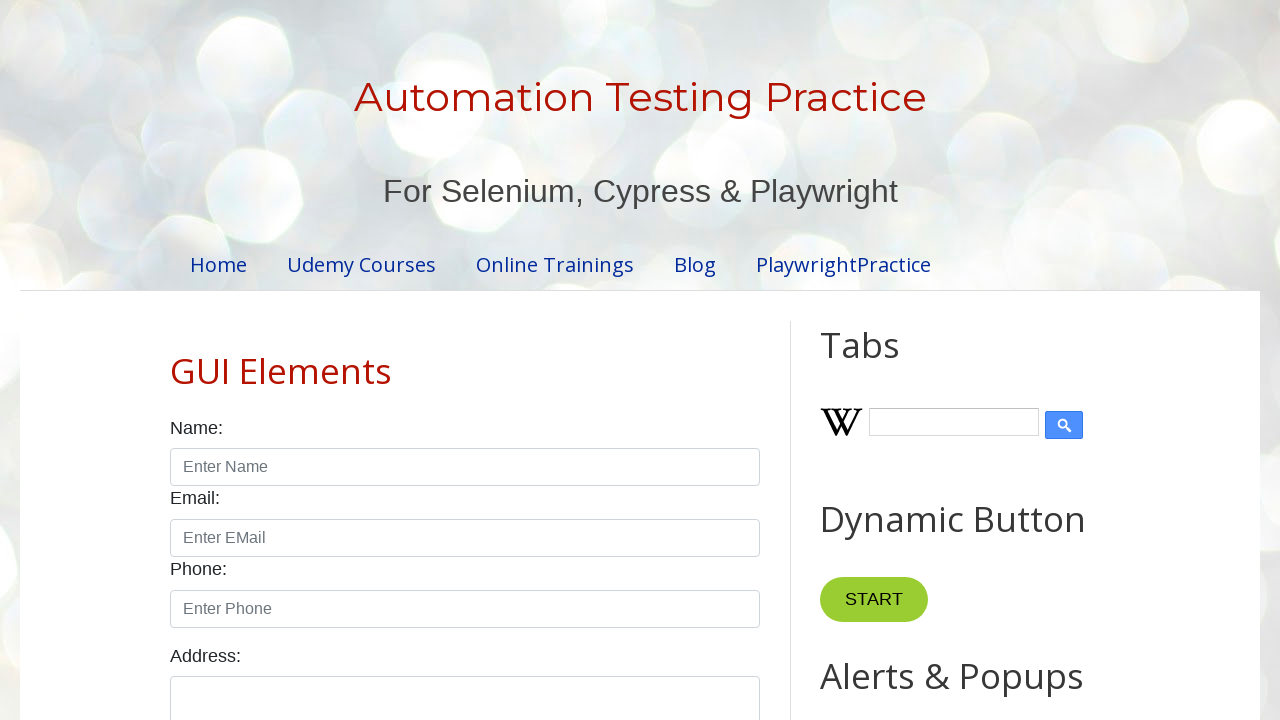

Set up dialog handler for prompt
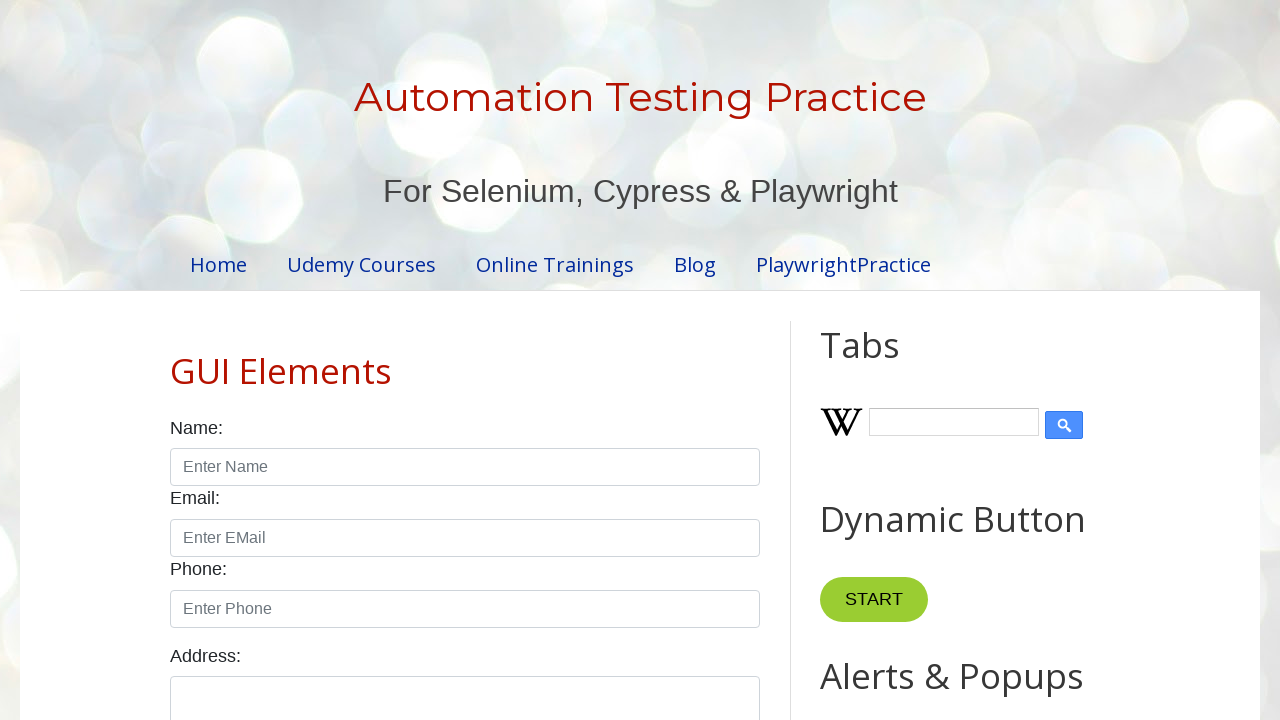

Clicked the Prompt button to trigger the prompt dialog at (890, 360) on button[onclick='myFunctionPrompt()']
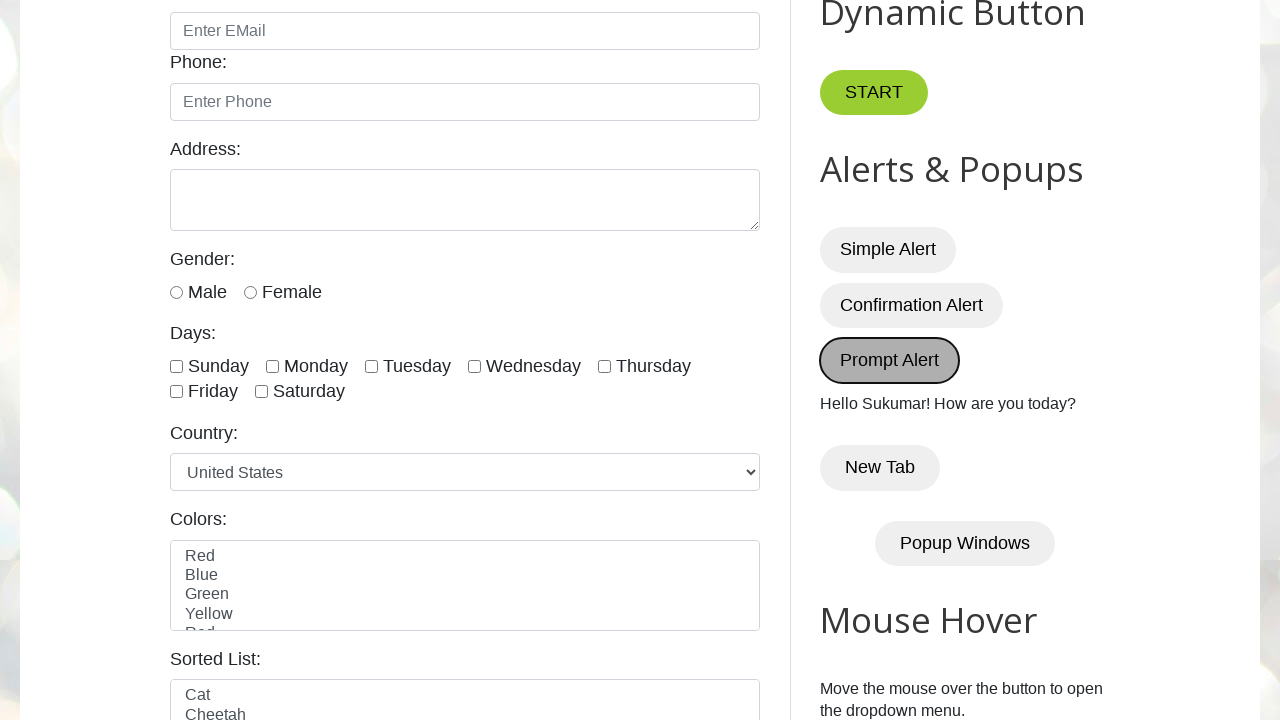

Verified personalized greeting message displays 'Hello Sukumar! How are you today?'
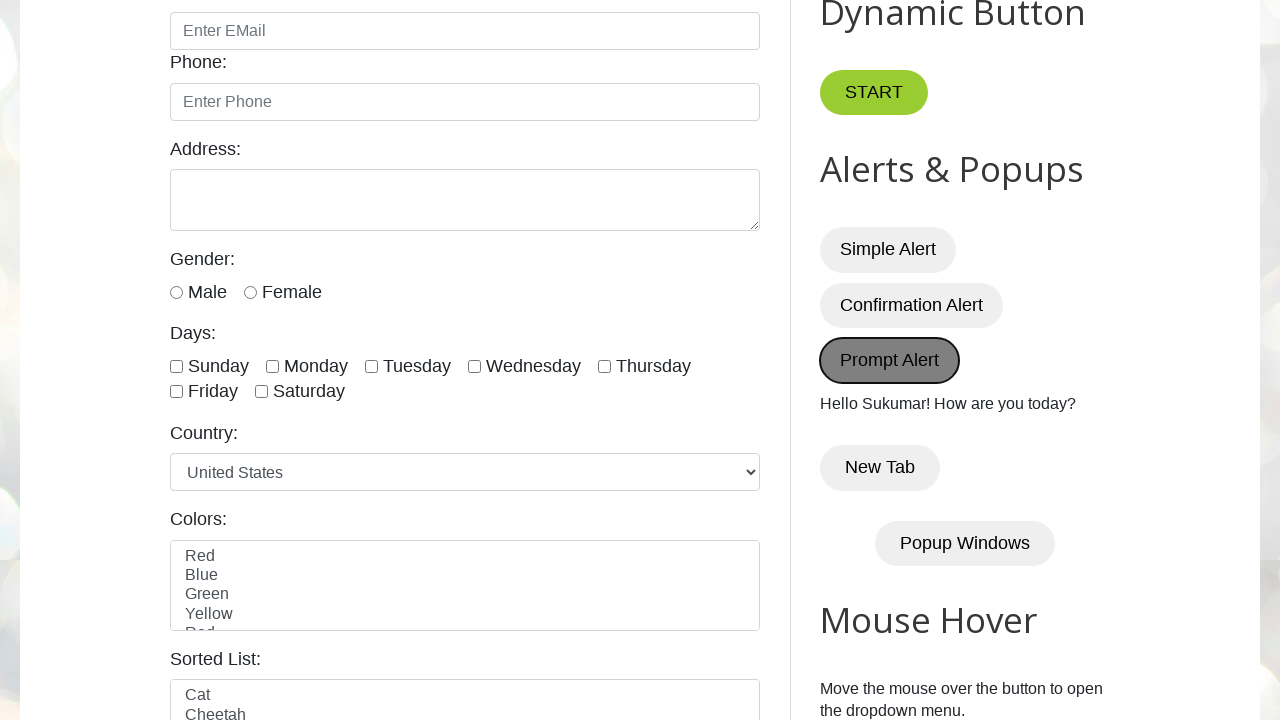

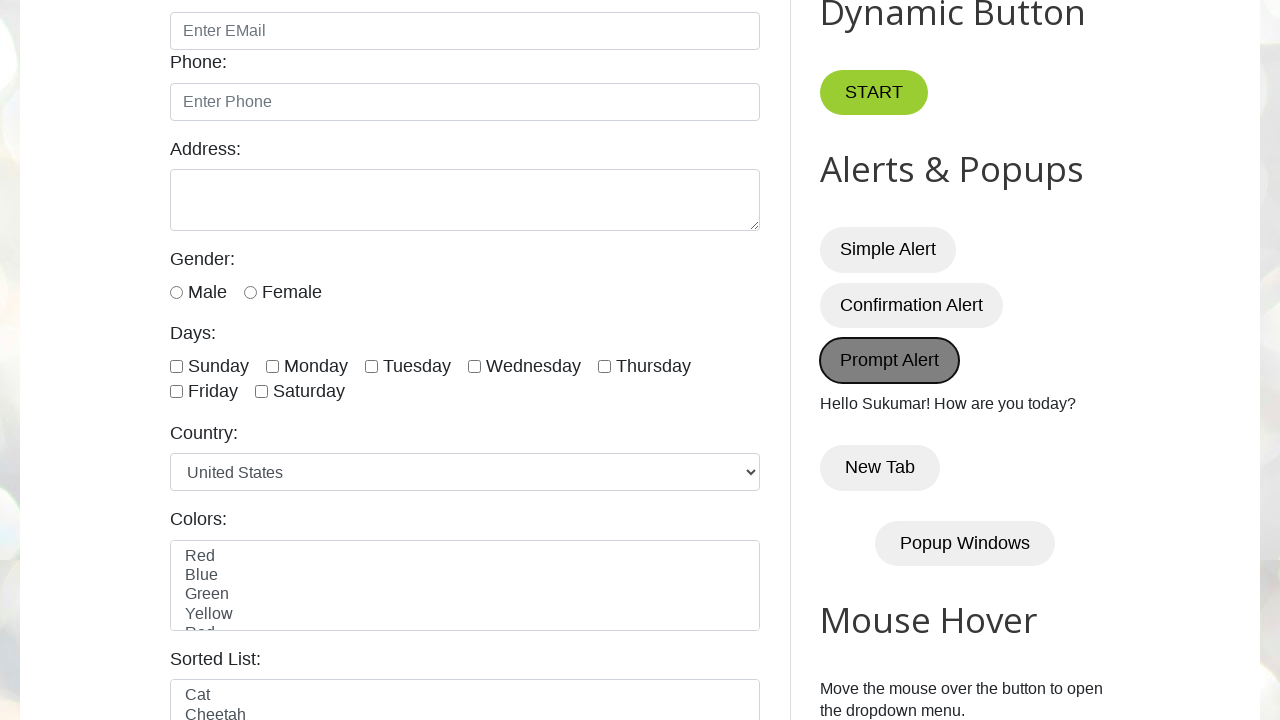